Tests navigation to dropdown page and selecting an option from a dropdown menu by value

Starting URL: https://the-internet.herokuapp.com/

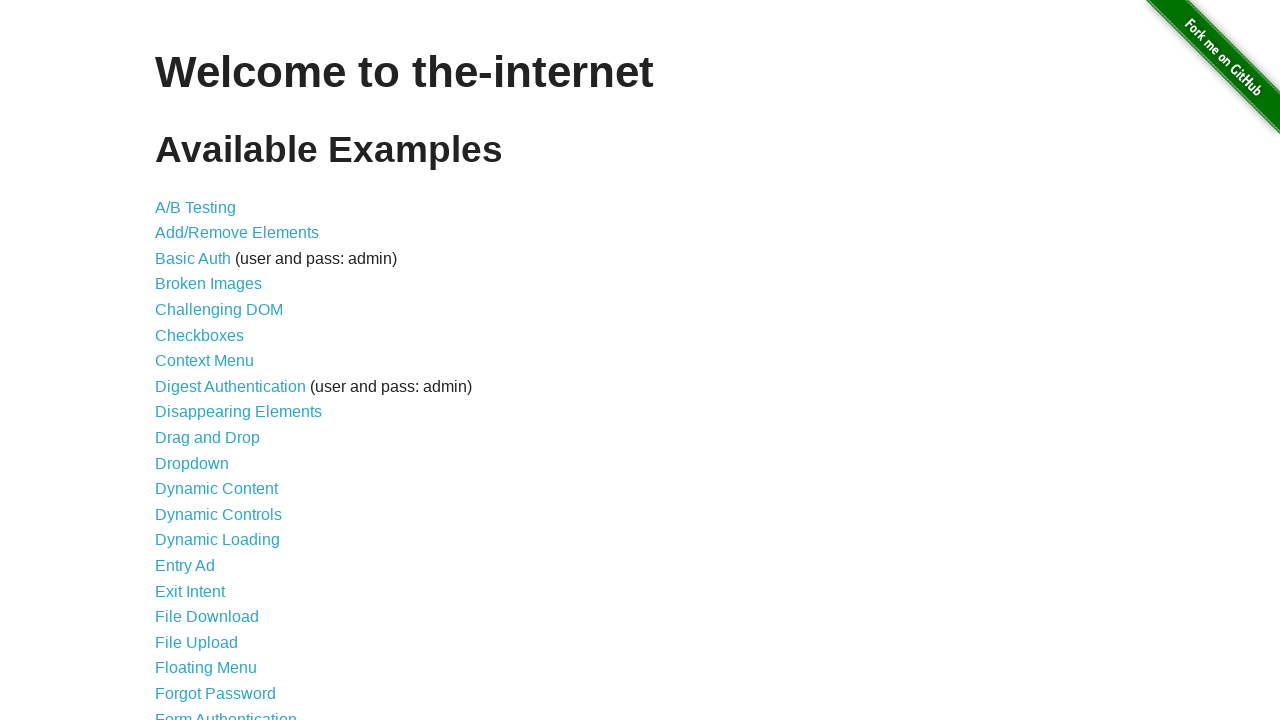

Clicked on dropdown link to navigate to dropdown page at (192, 463) on a[href='/dropdown']
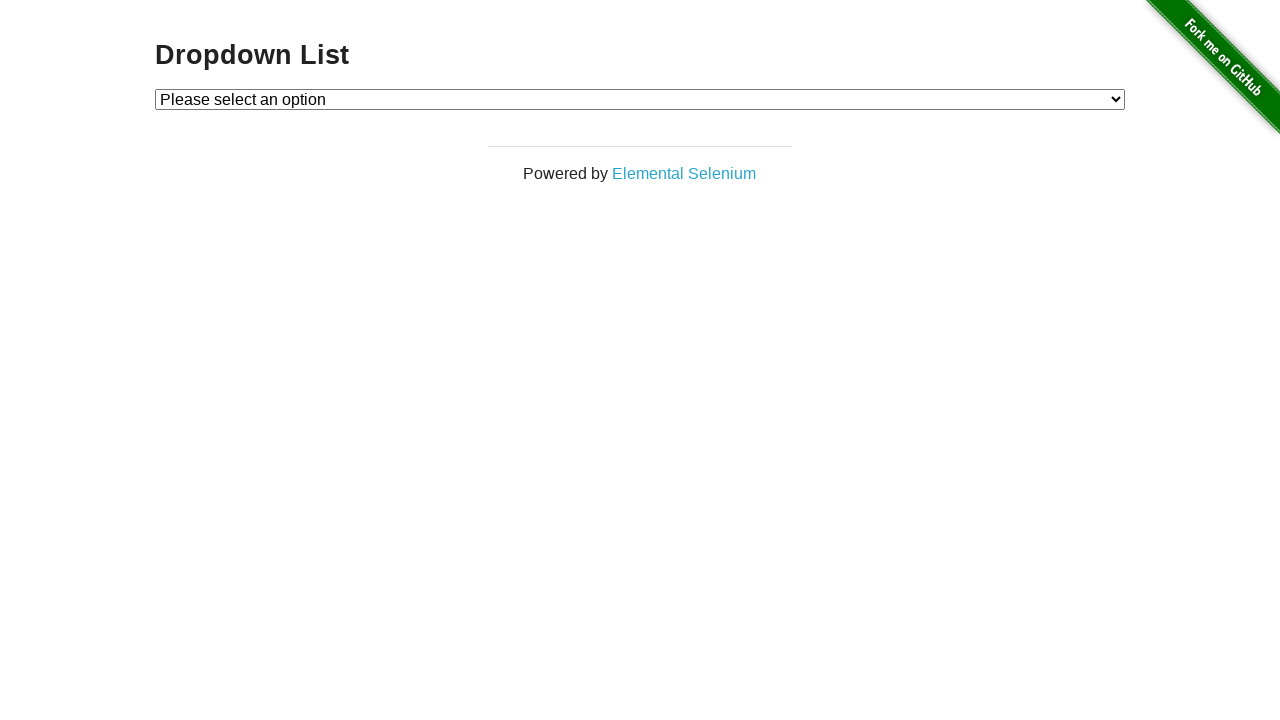

Dropdown menu element became visible
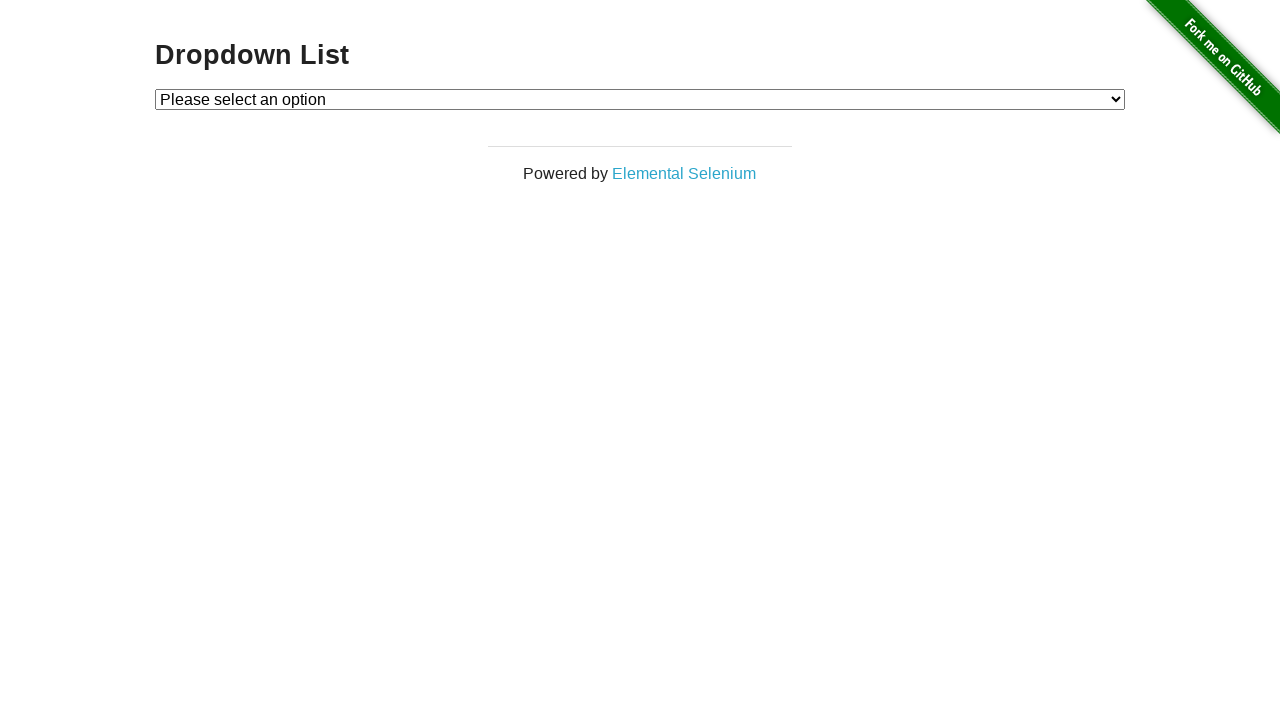

Selected option 2 from the dropdown menu by value on #dropdown
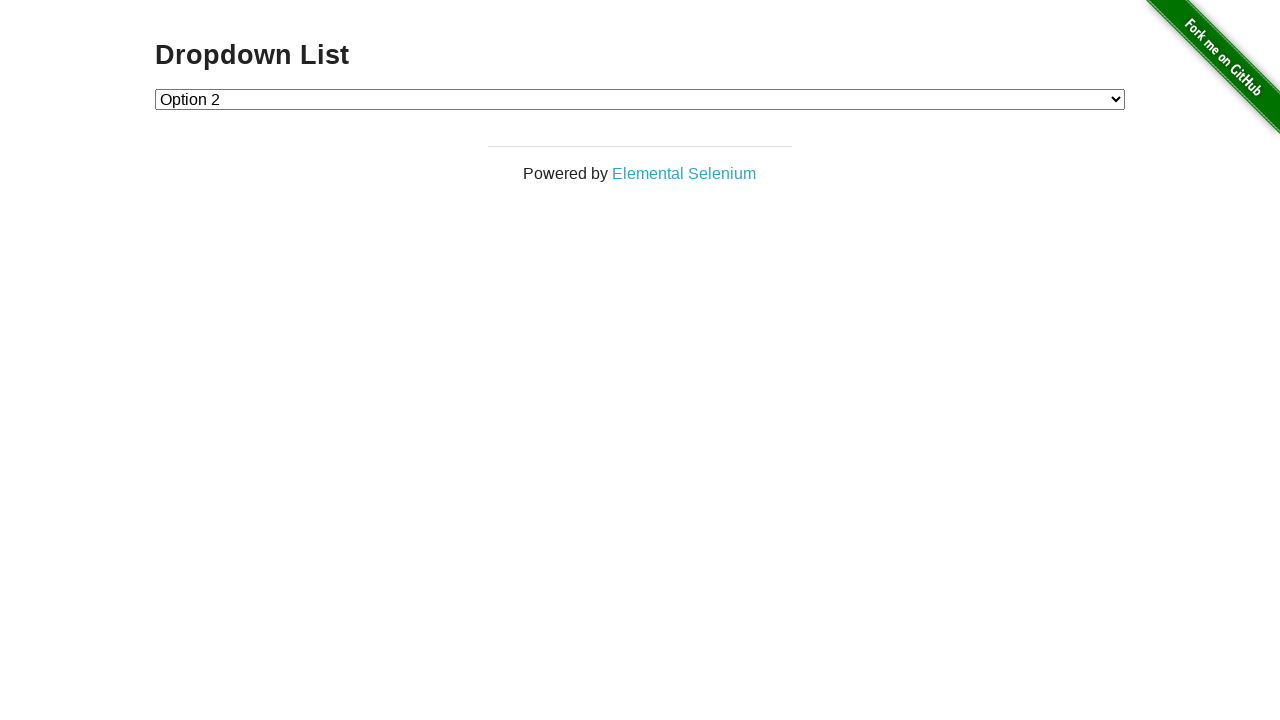

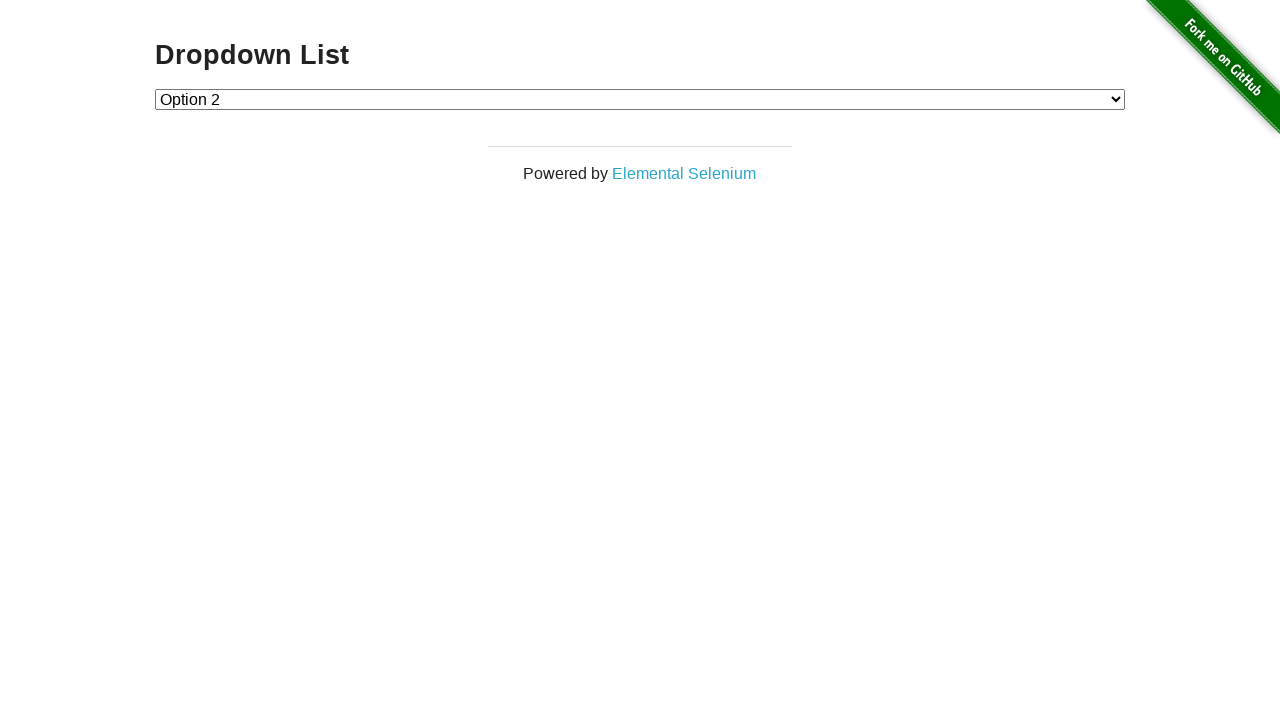